Navigates through a paginated book catalog website, verifying that book listings are displayed on each page and clicking through to subsequent pages using the "next" button.

Starting URL: https://books.toscrape.com/

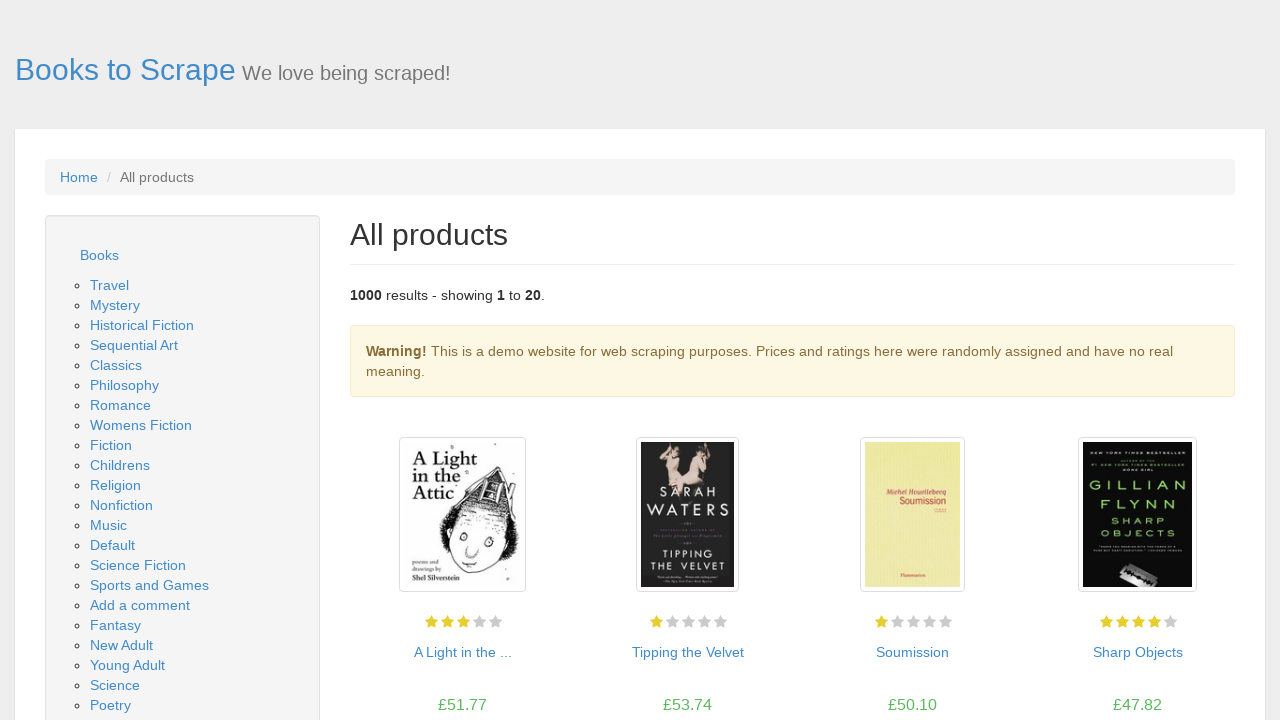

Waited for book listings to load on first page
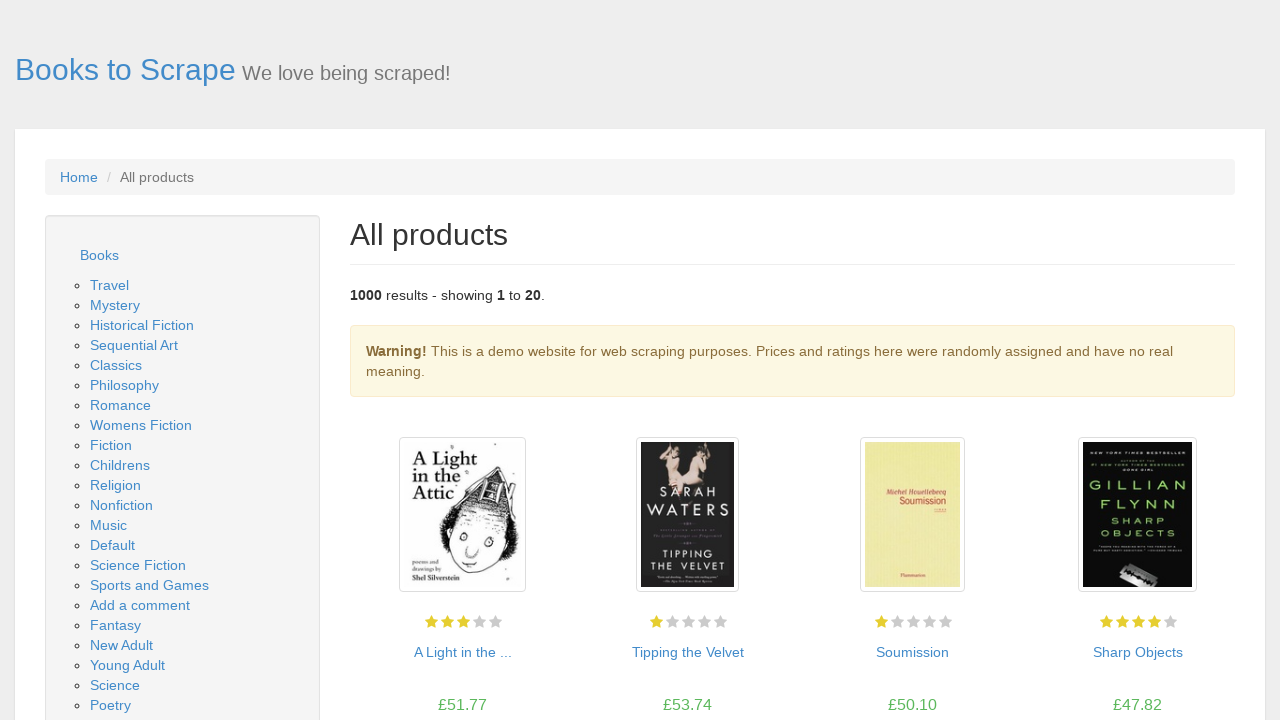

Verified 20 book listings are displayed on current page
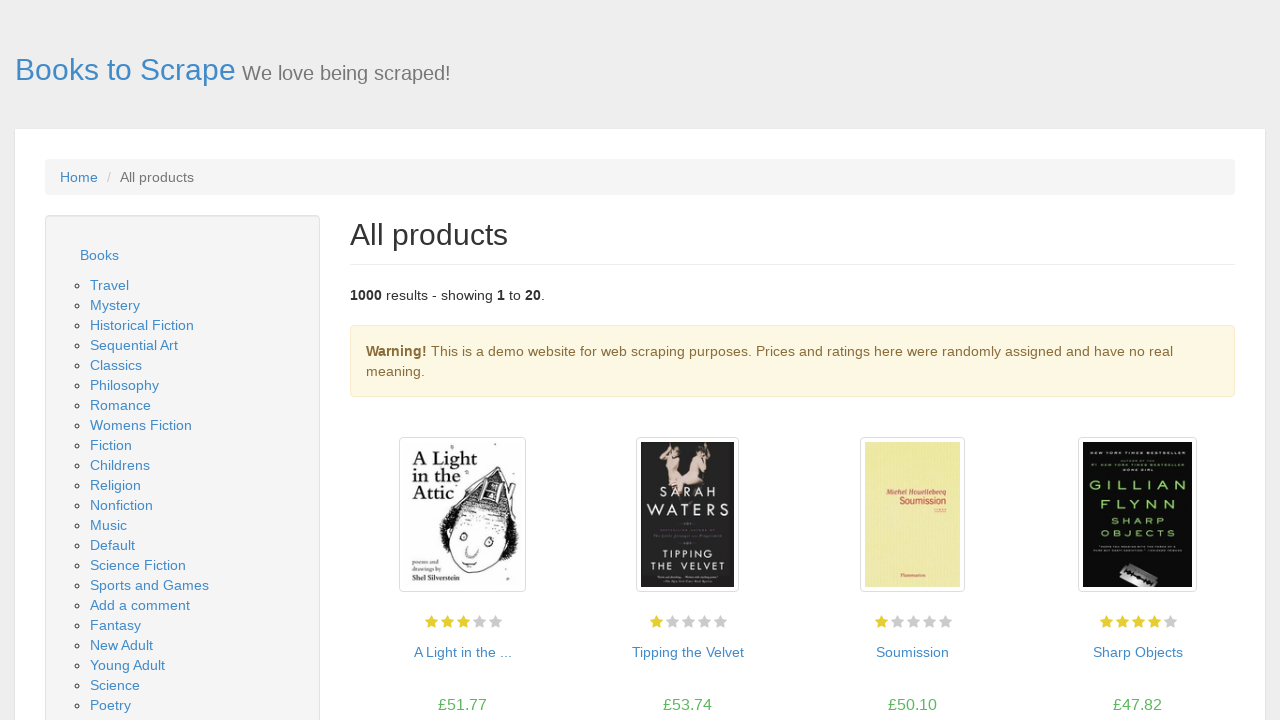

Clicked next page button to navigate to subsequent page at (1206, 654) on li.next a
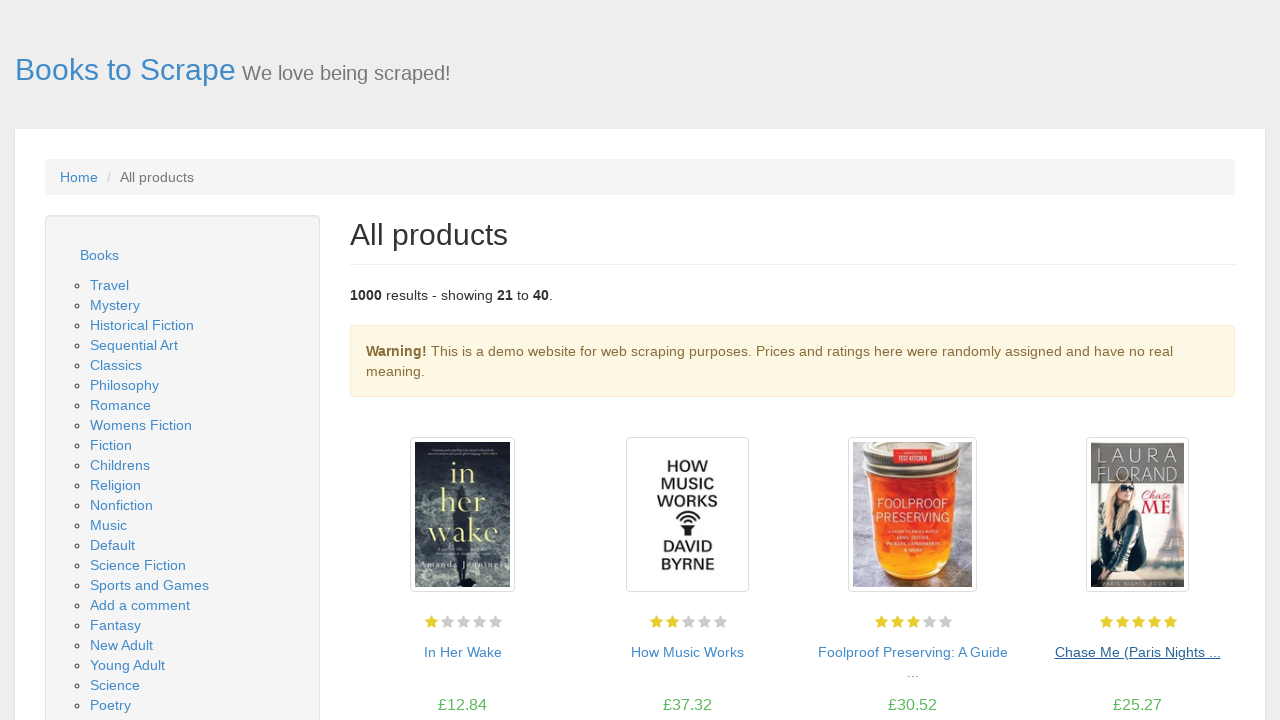

Waited for book listings to load on next page
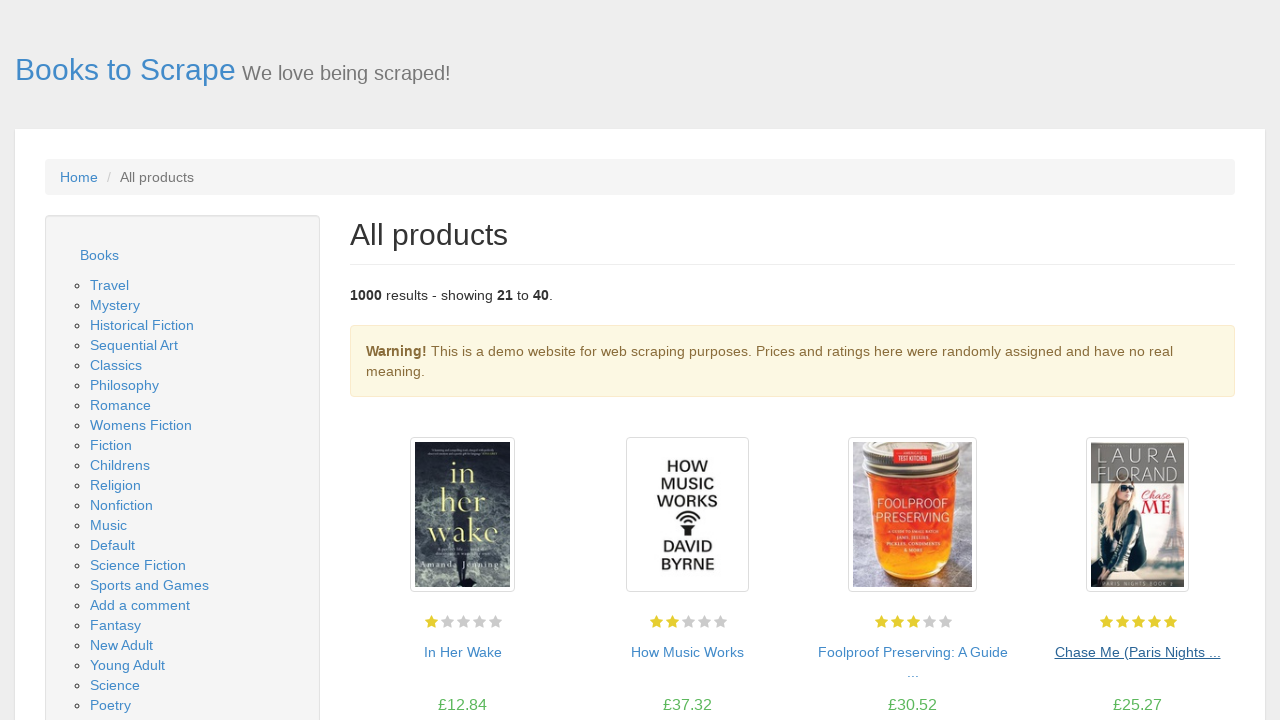

Clicked next page button to navigate to subsequent page at (1206, 654) on li.next a
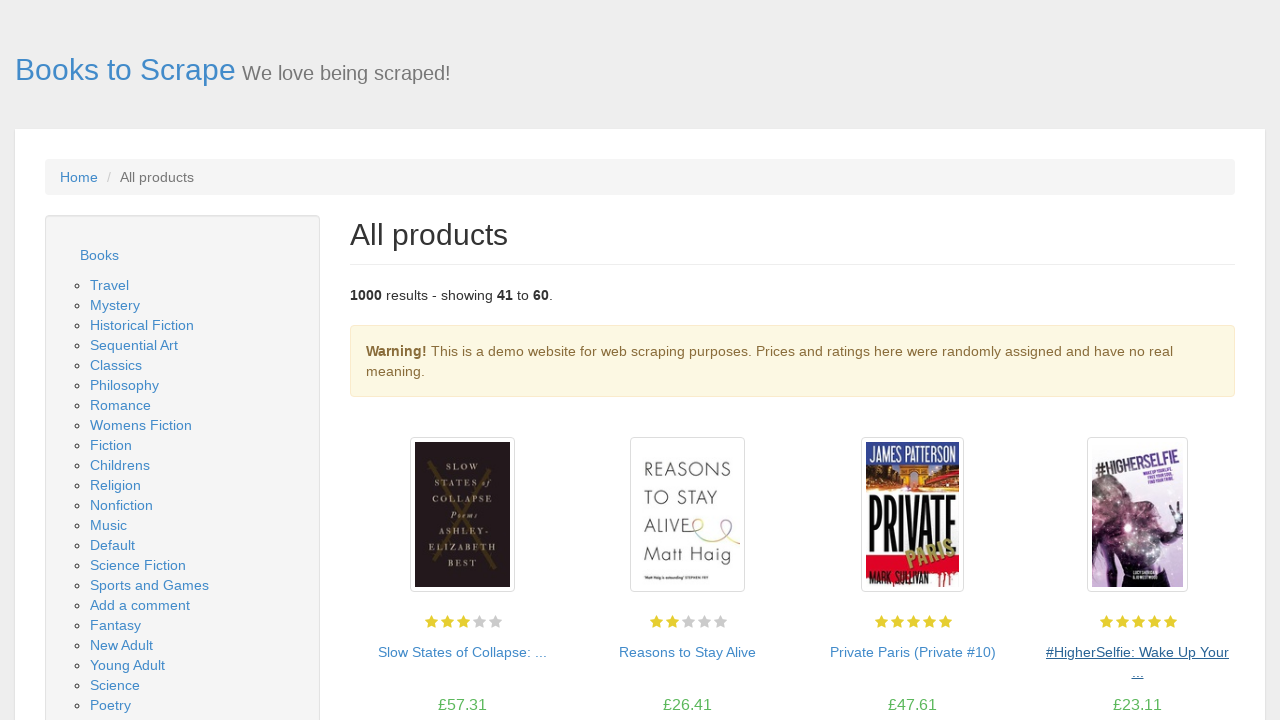

Waited for book listings to load on next page
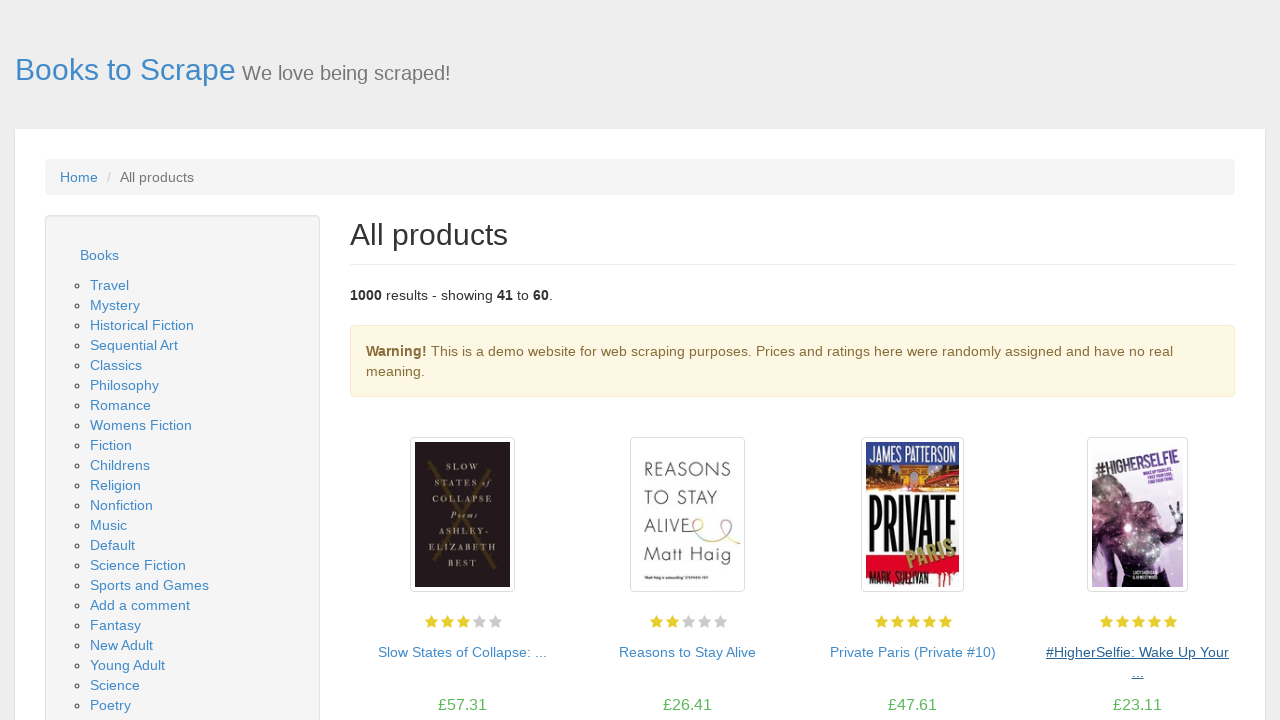

Clicked next page button to navigate to subsequent page at (1206, 654) on li.next a
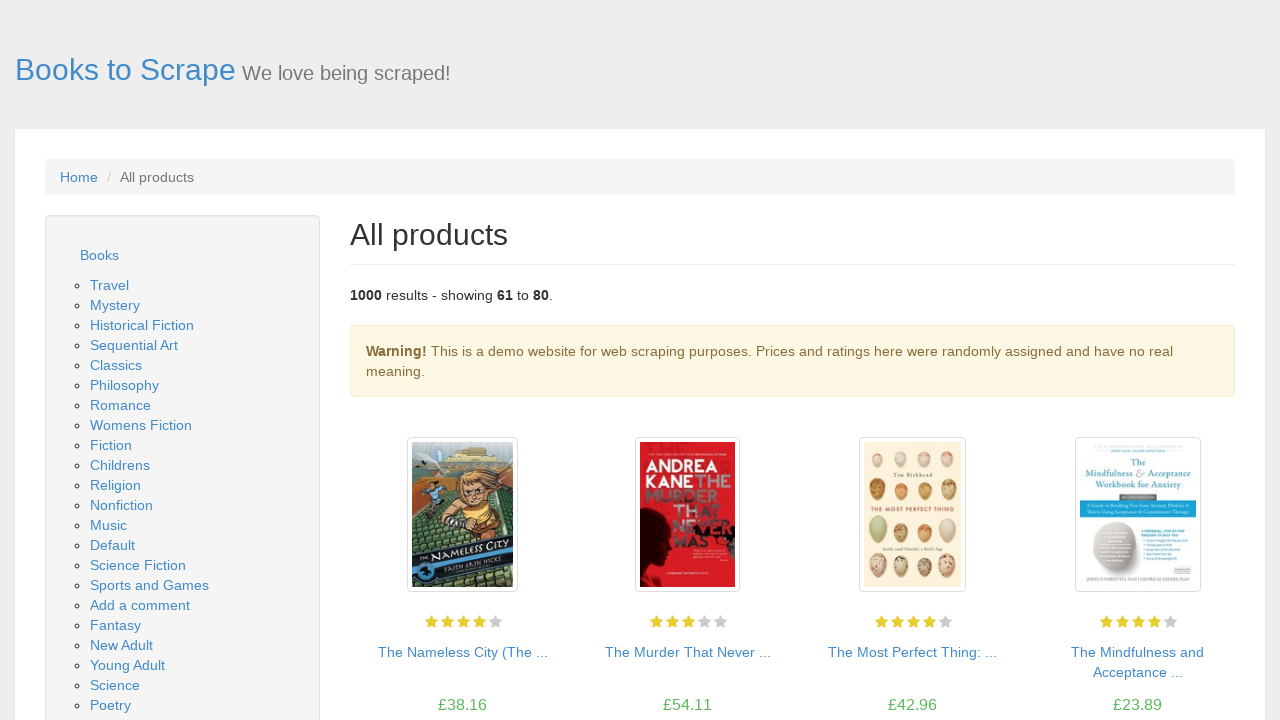

Waited for book listings to load on next page
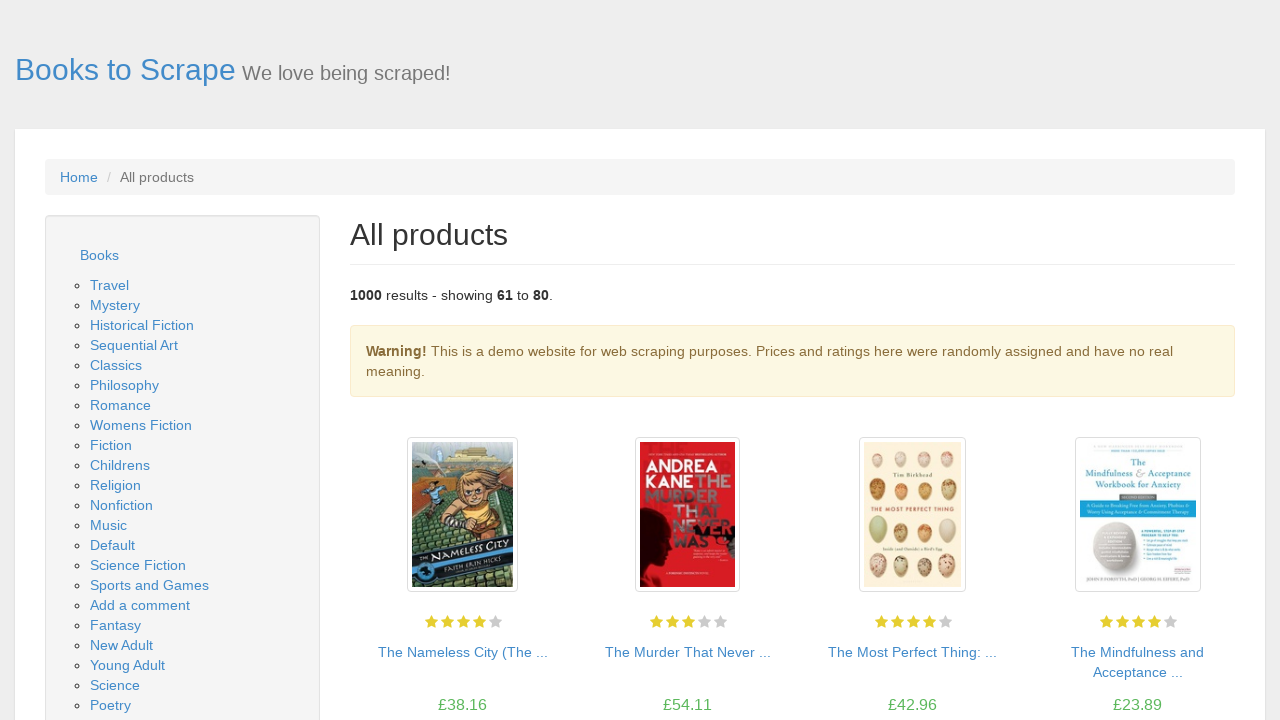

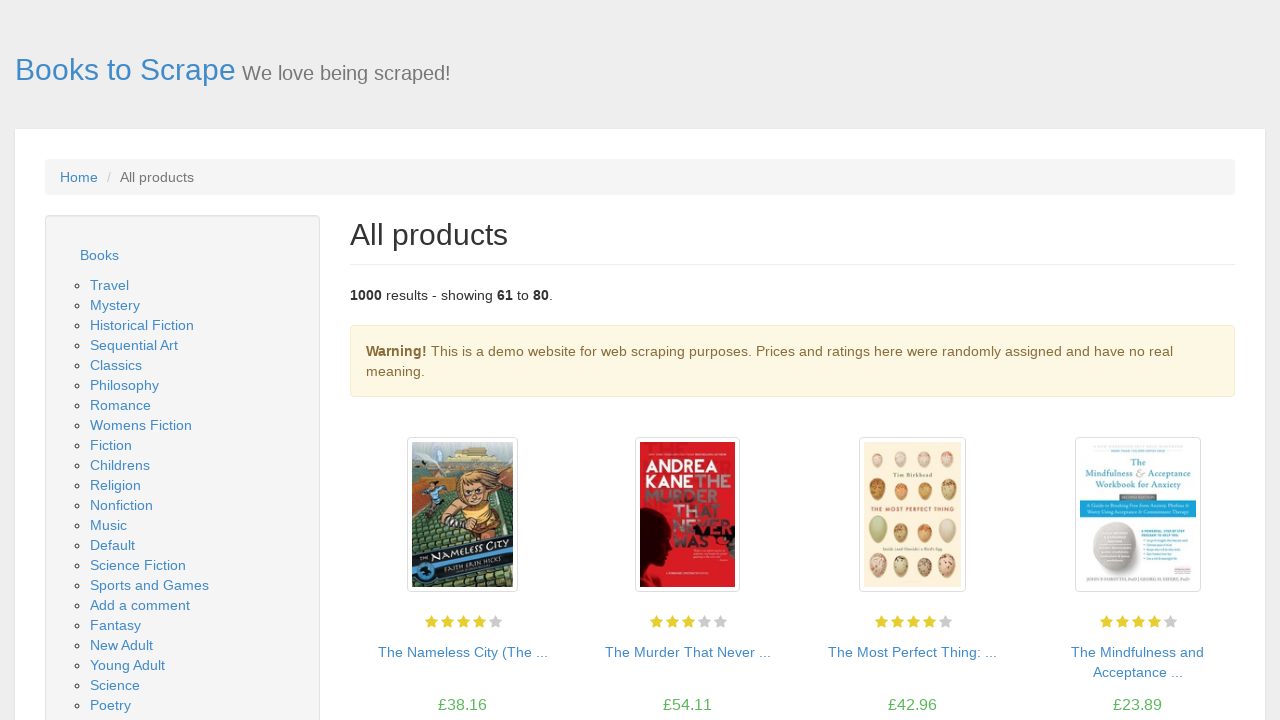